Tests navigation on Multiplex cinema website by dismissing a geo-location popup, opening the mobile menu, and navigating through menu links to find a specific page.

Starting URL: https://multiplex.ua

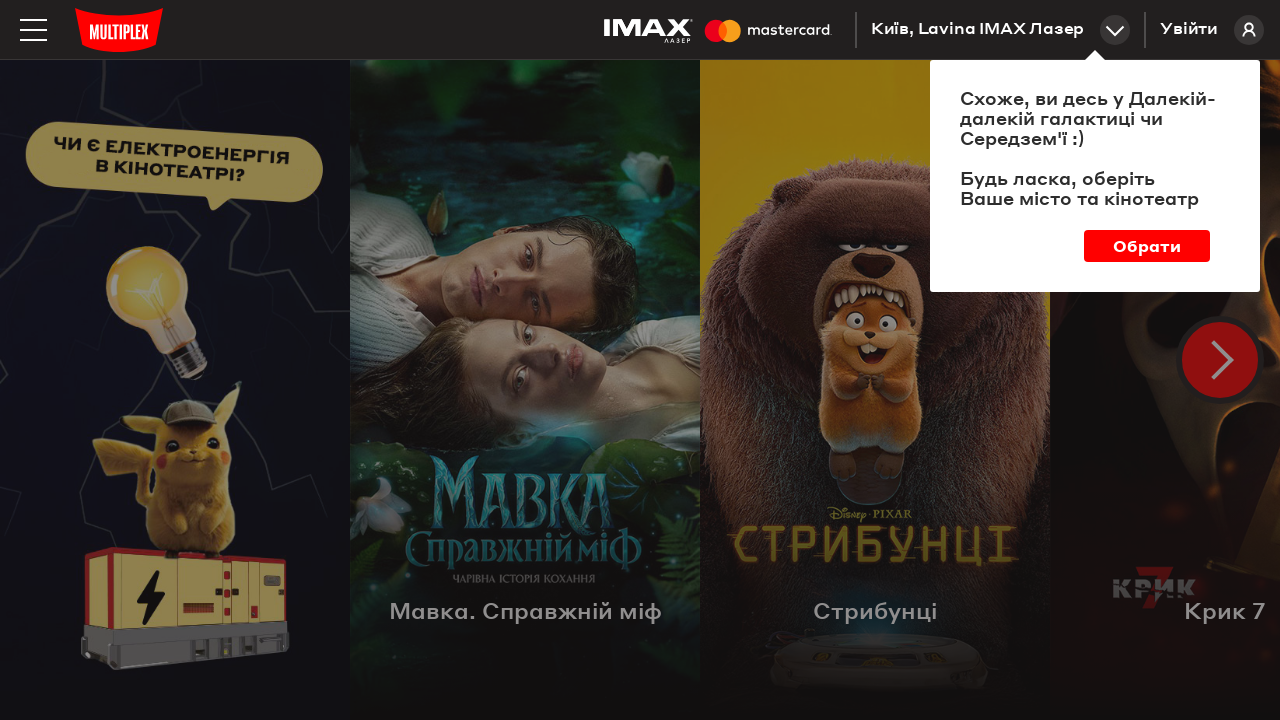

Dismissed geo-location popup by clicking 'other' option at (1147, 246) on div.geo_veil > div > p.other > span
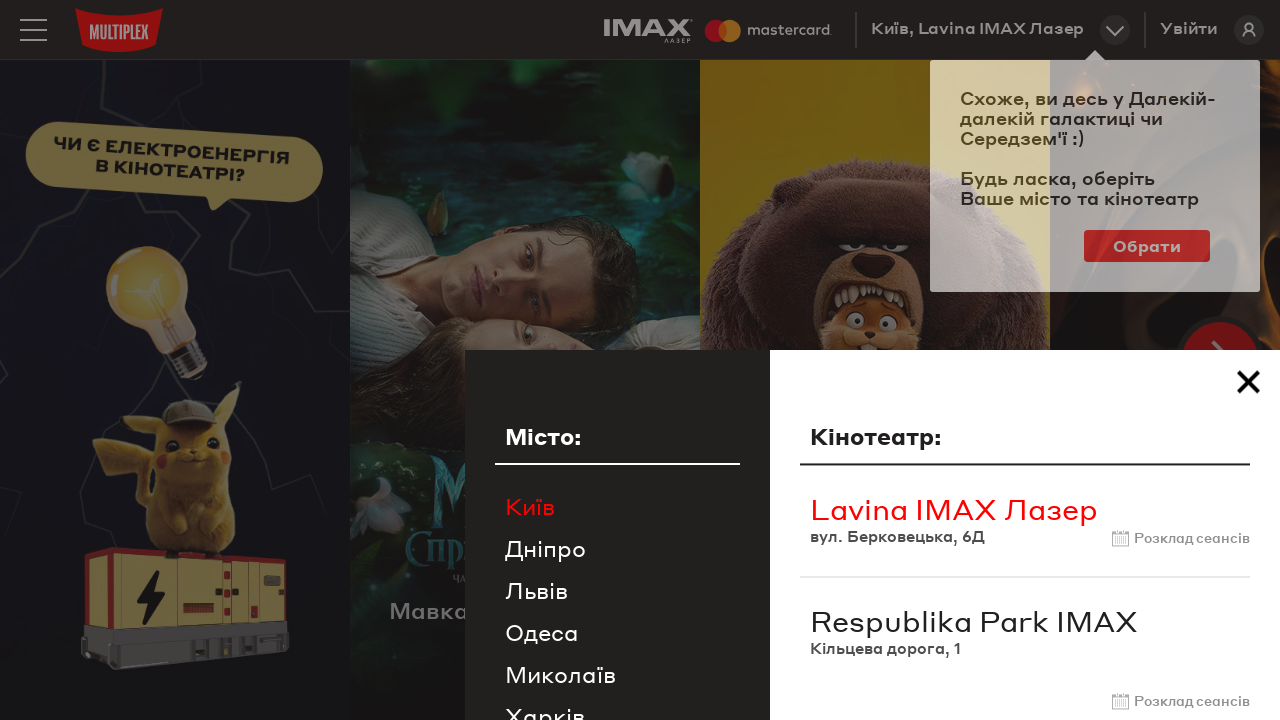

Closed popup/overlay at (1248, 32) on div.menu.right_menu.animatedlong.slideInUp > img
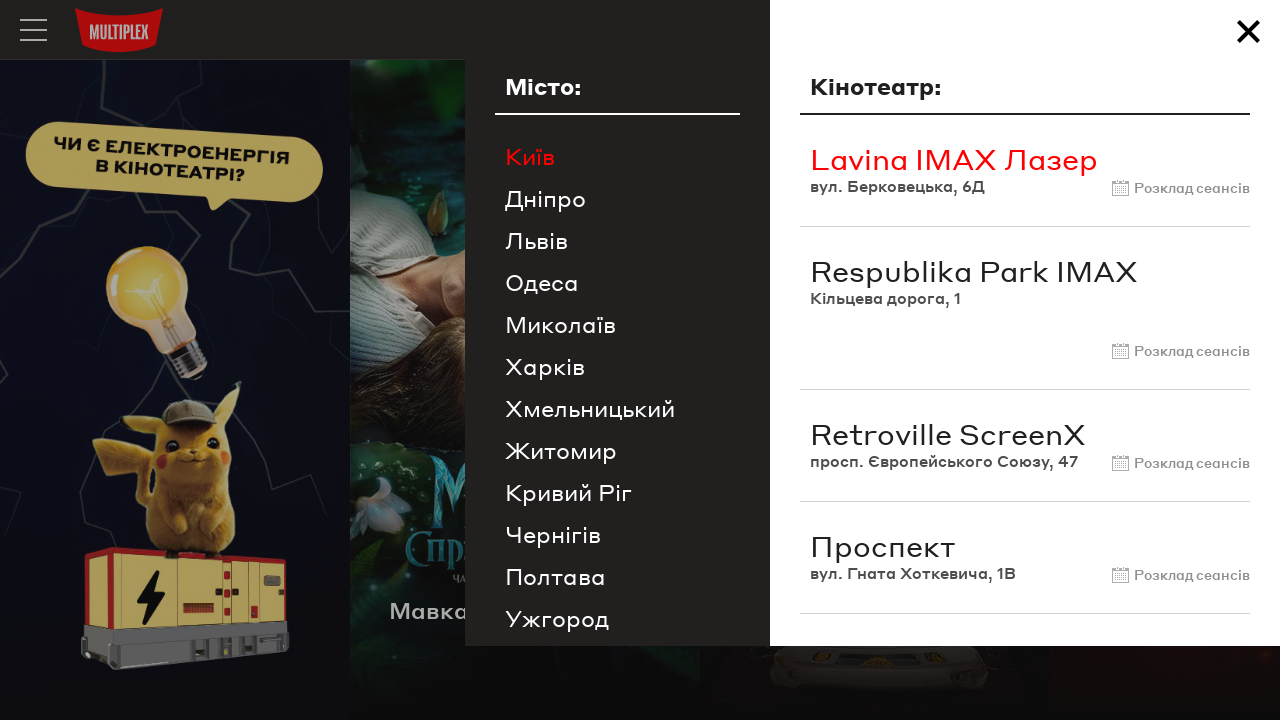

Opened mobile menu at (34, 30) on .menu-btn
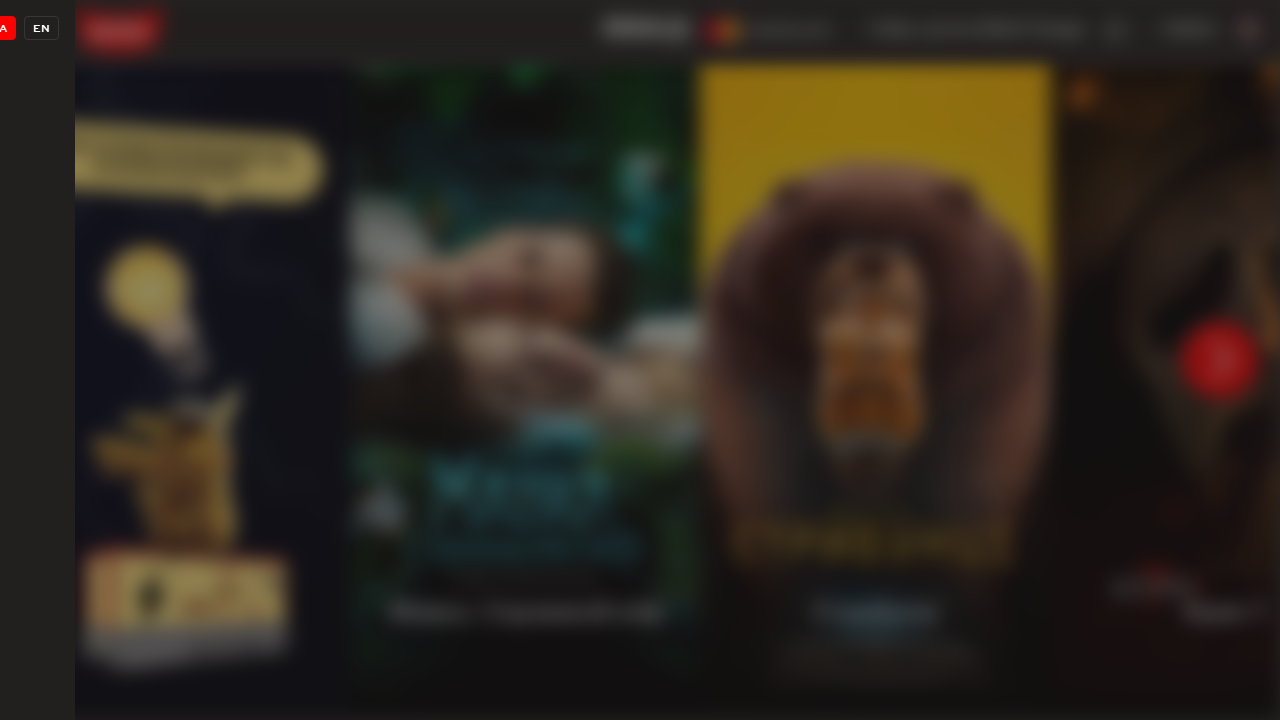

Mobile menu became visible
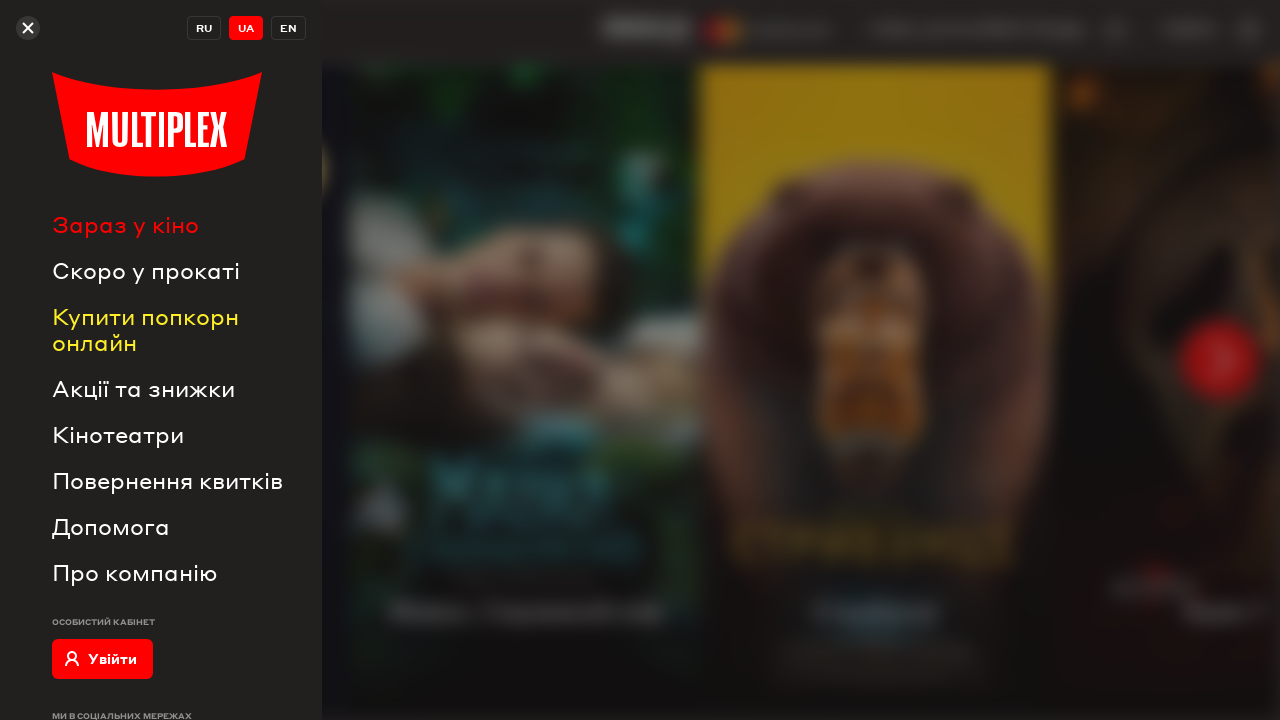

Clicked on 8th menu item at (179, 572) on div.left_menu.js-left-menu.on > div > div.mob_container > div.menu_list > a:nth-
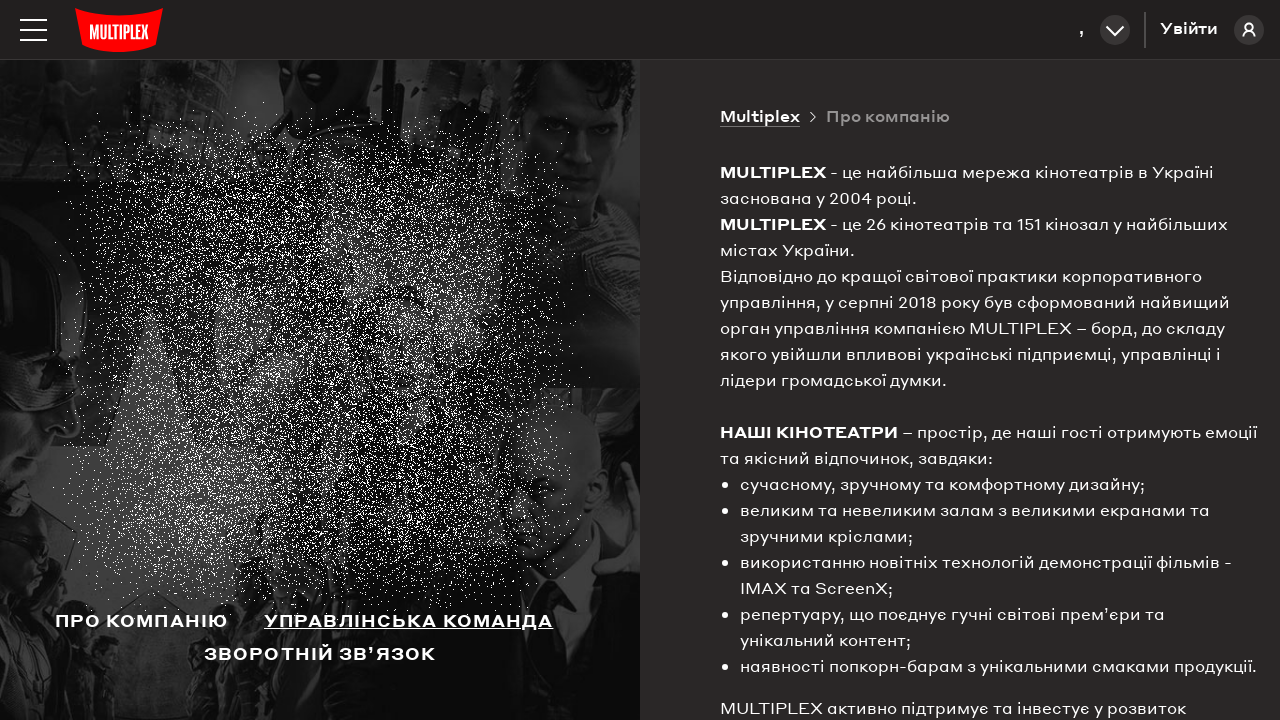

Clicked on link containing 'борд' text at (990, 289) on text=борд
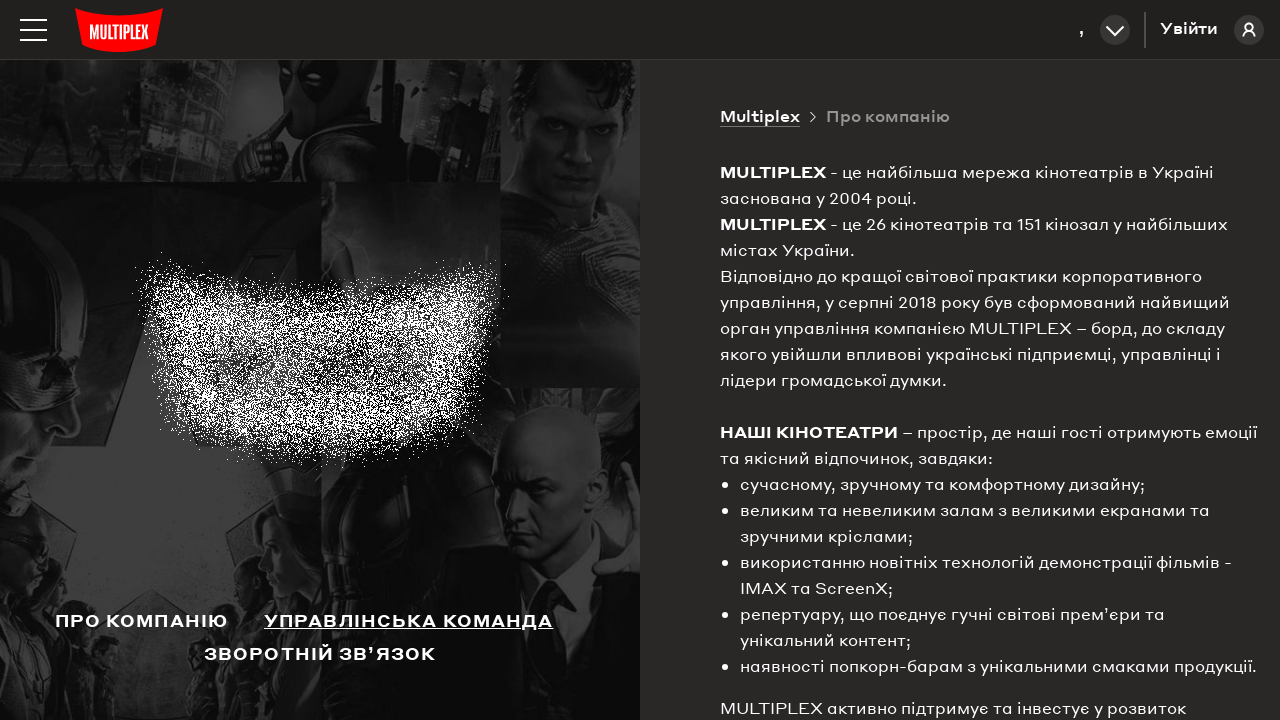

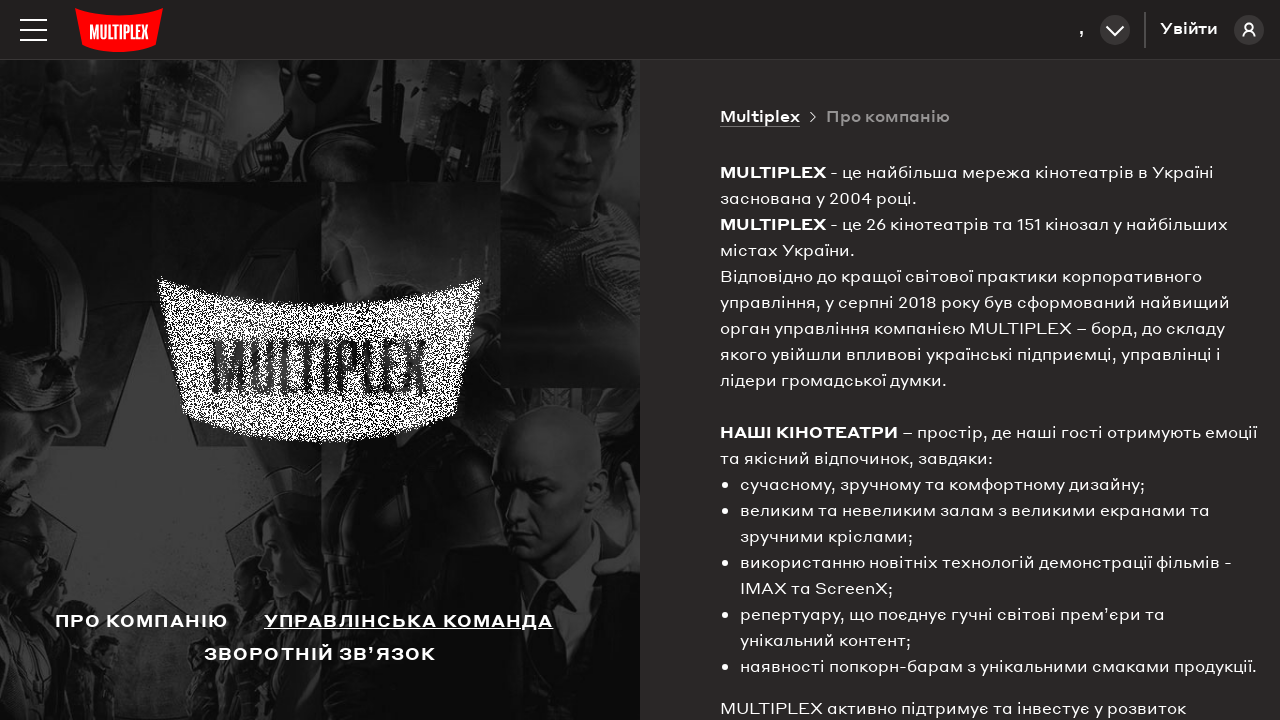